Navigates to W3Schools button group tutorial page and locates sibling button elements using XPath axes to verify their presence

Starting URL: https://www.w3schools.com/howto/howto_css_button_group.asp

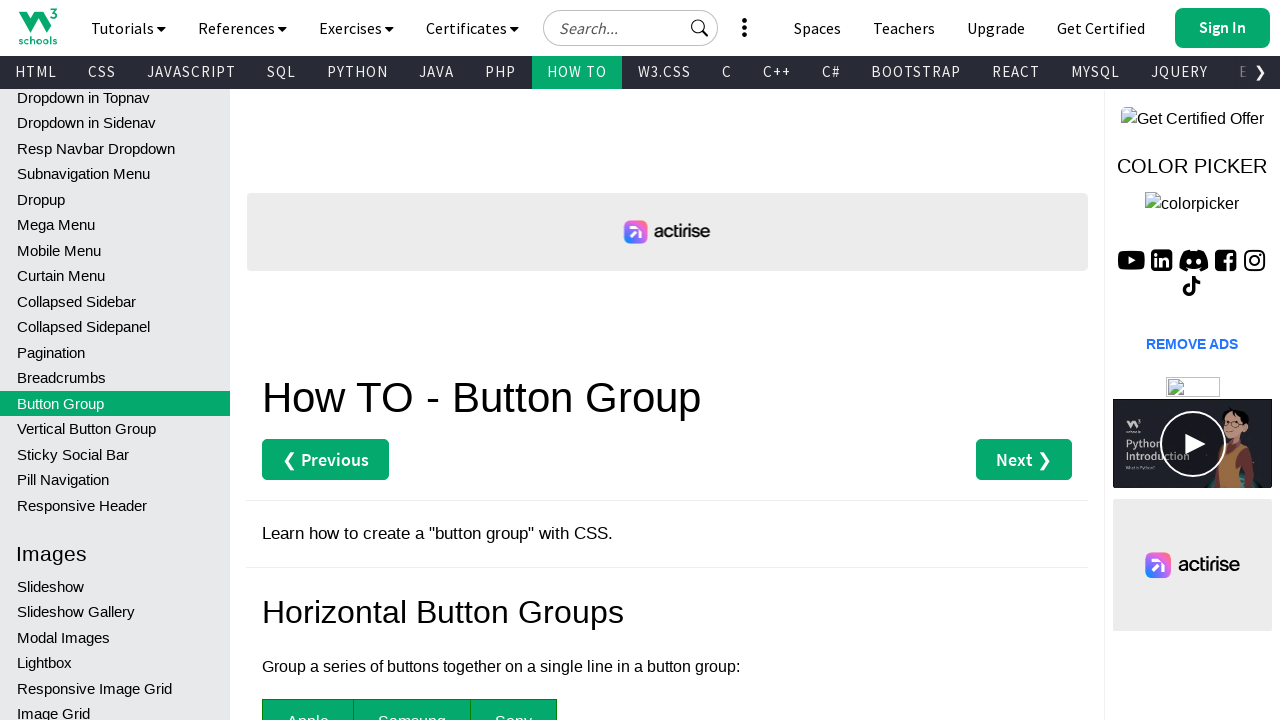

Navigated to W3Schools button group tutorial page
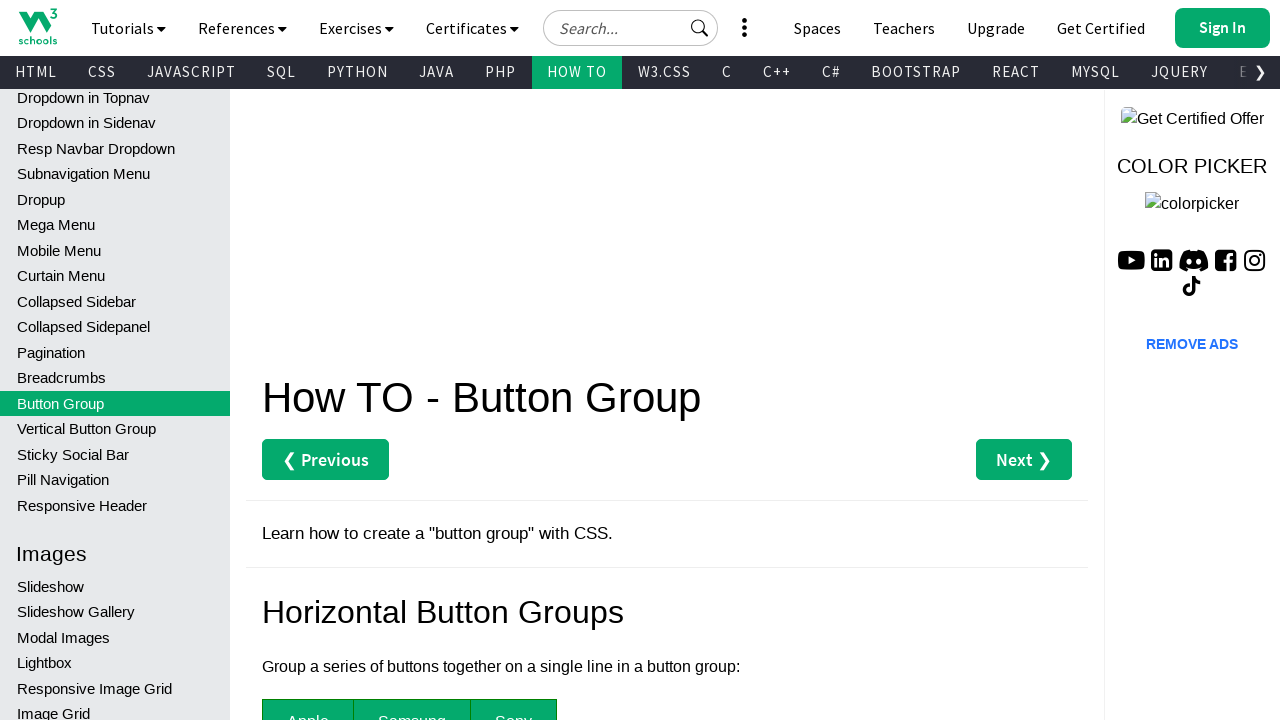

Button group section loaded and XPath selector for following-sibling buttons is ready
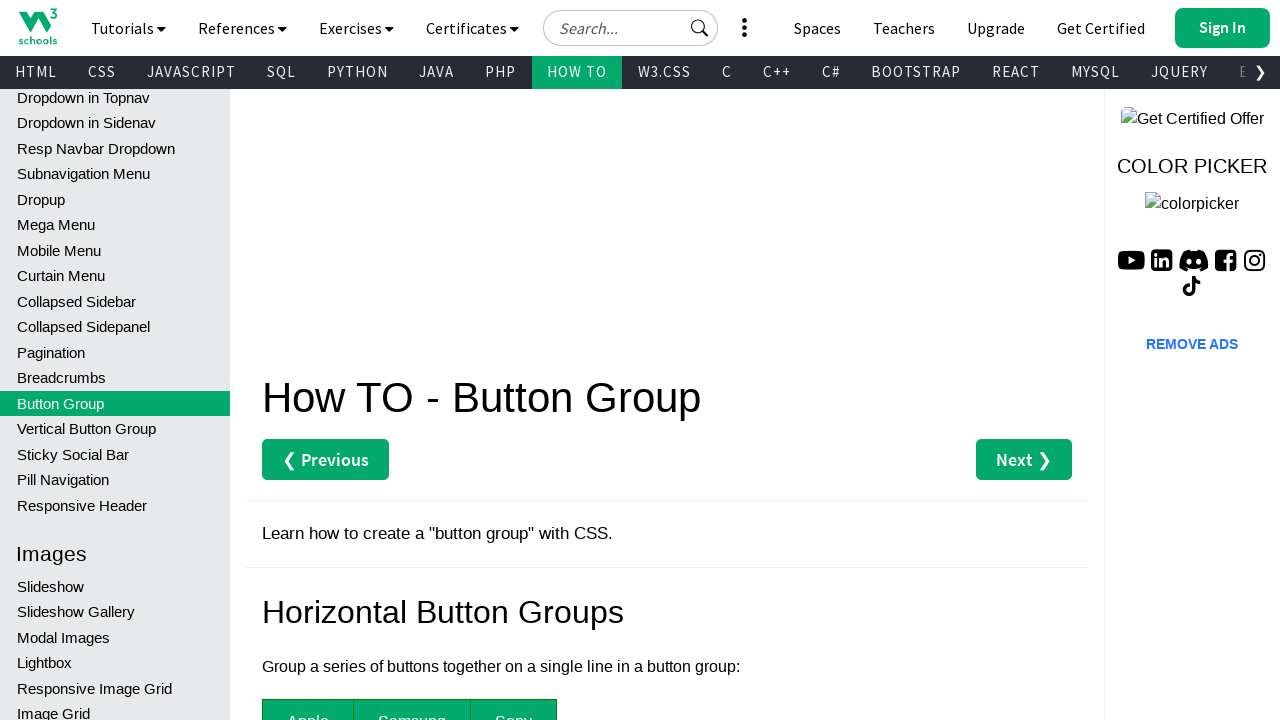

Located sibling button elements using XPath following-sibling axis
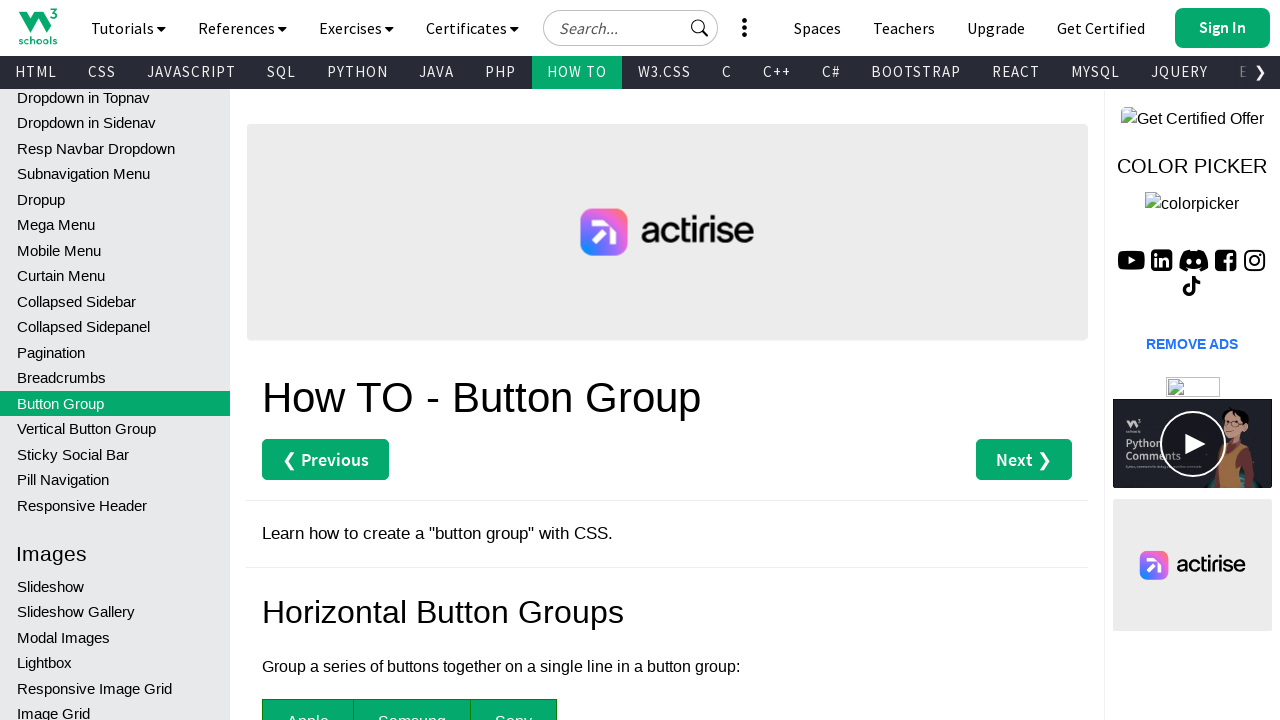

First sibling button is visible, confirming presence of sibling elements
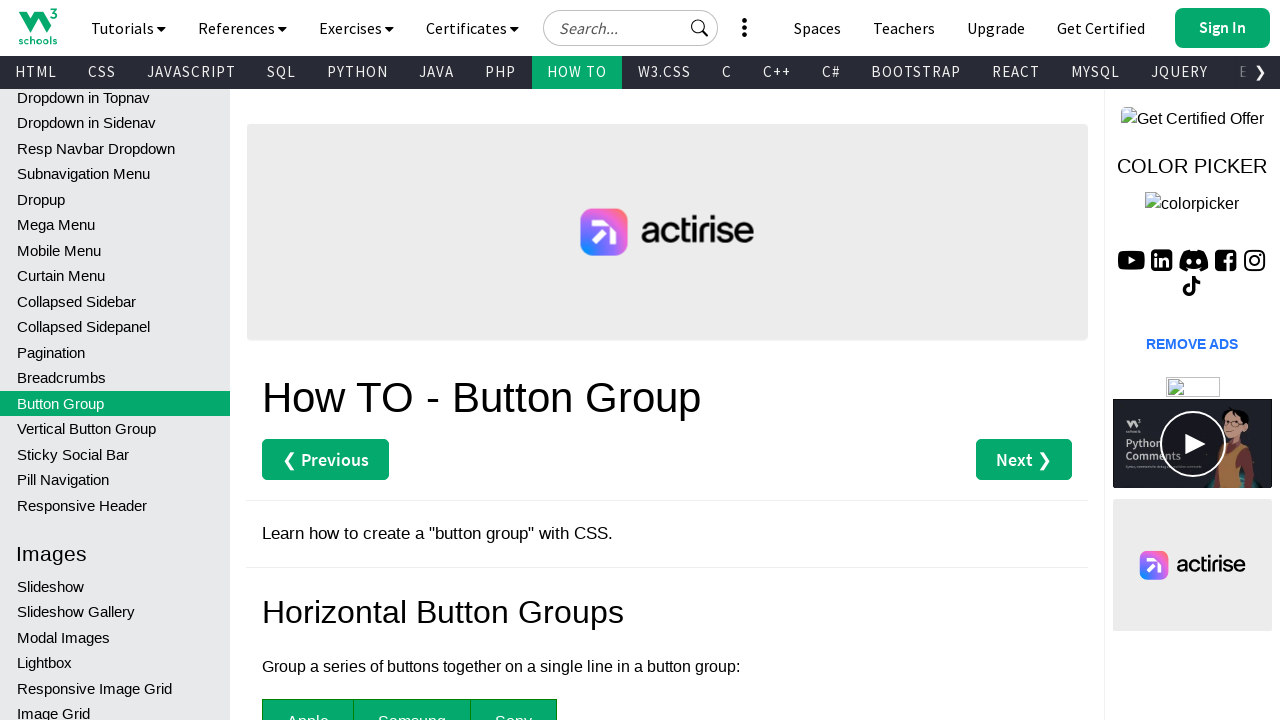

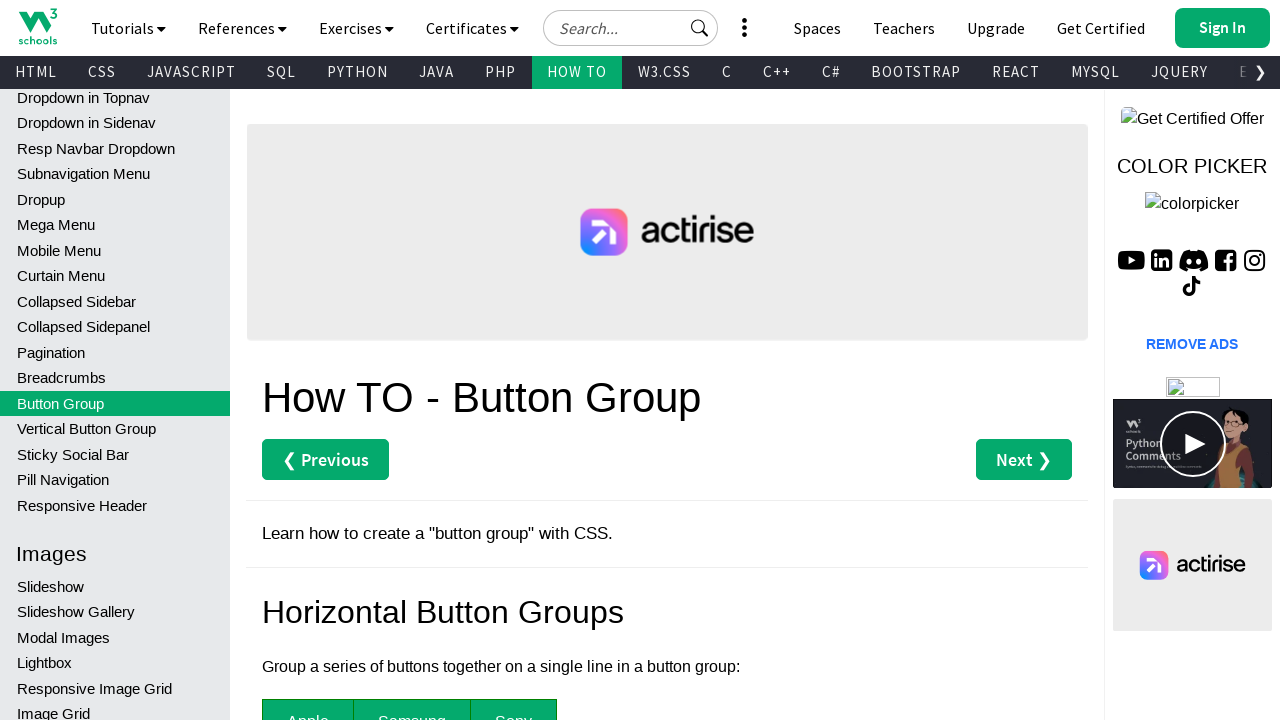